Tests file download functionality by clicking the Excel download button and verifying the download starts successfully

Starting URL: https://letcode.in/file

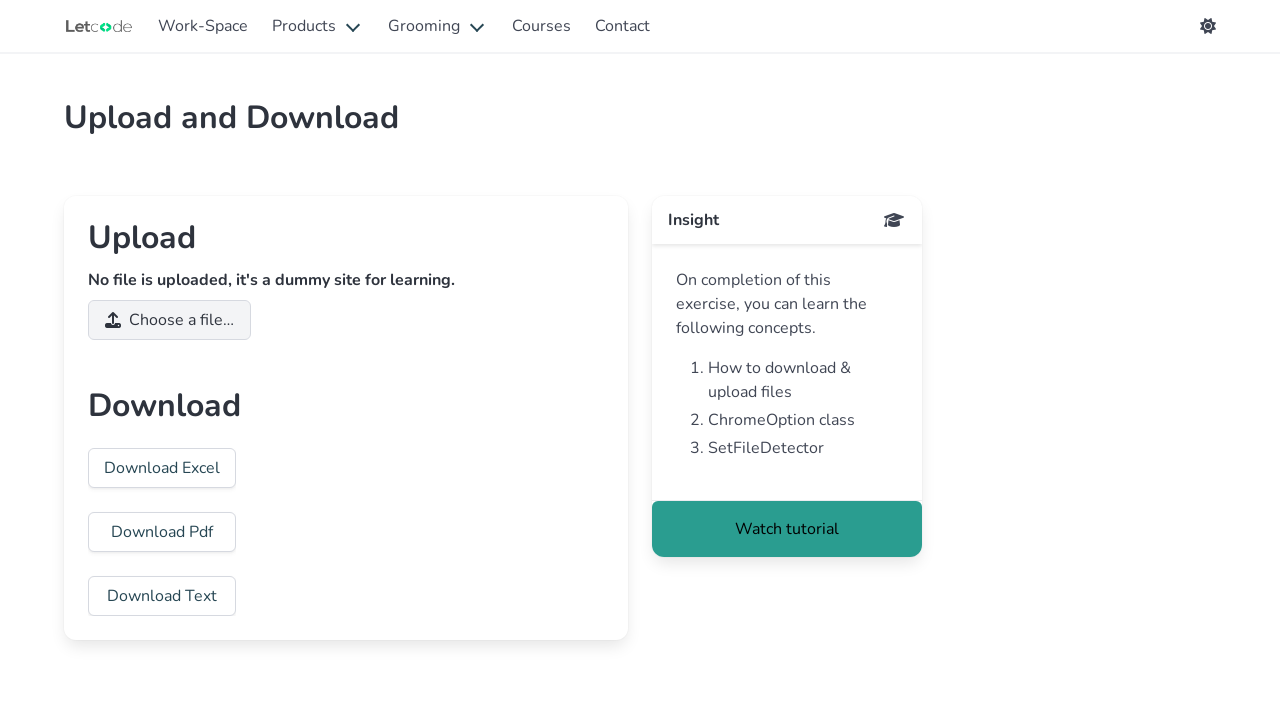

Waited for page to load with networkidle state
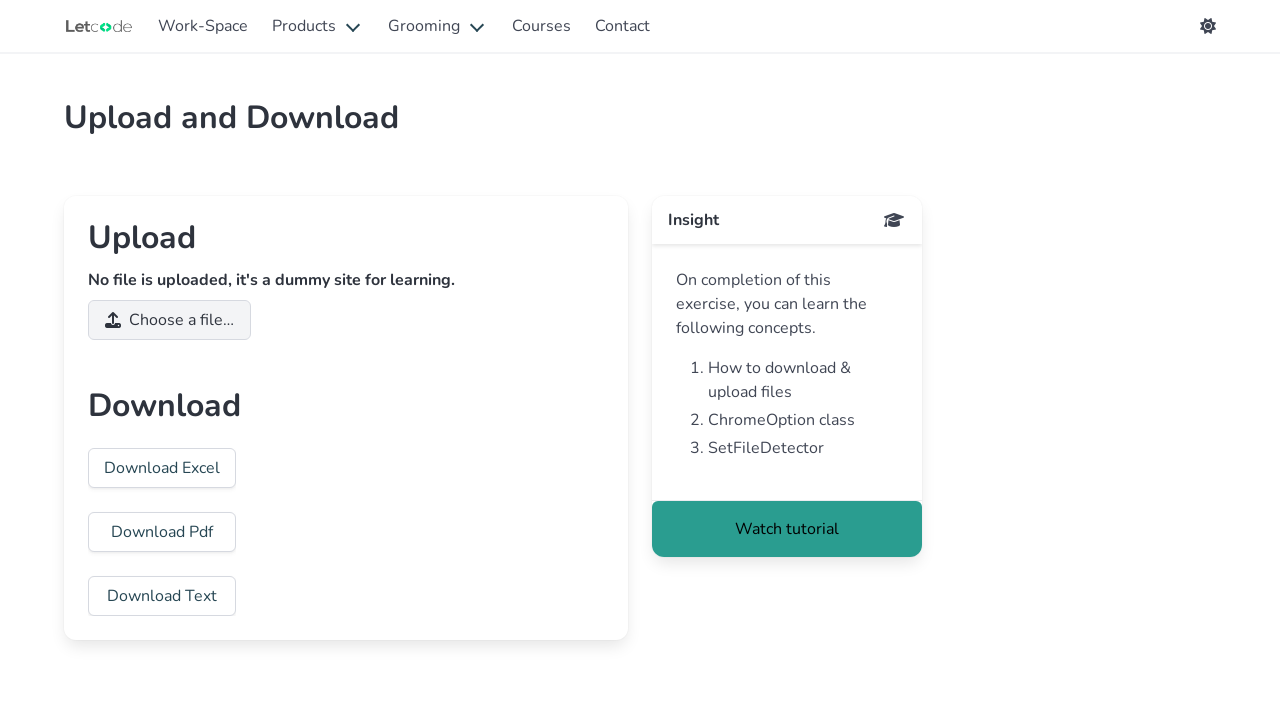

Clicked Excel download button and started waiting for download at (162, 468) on text=Download Excel
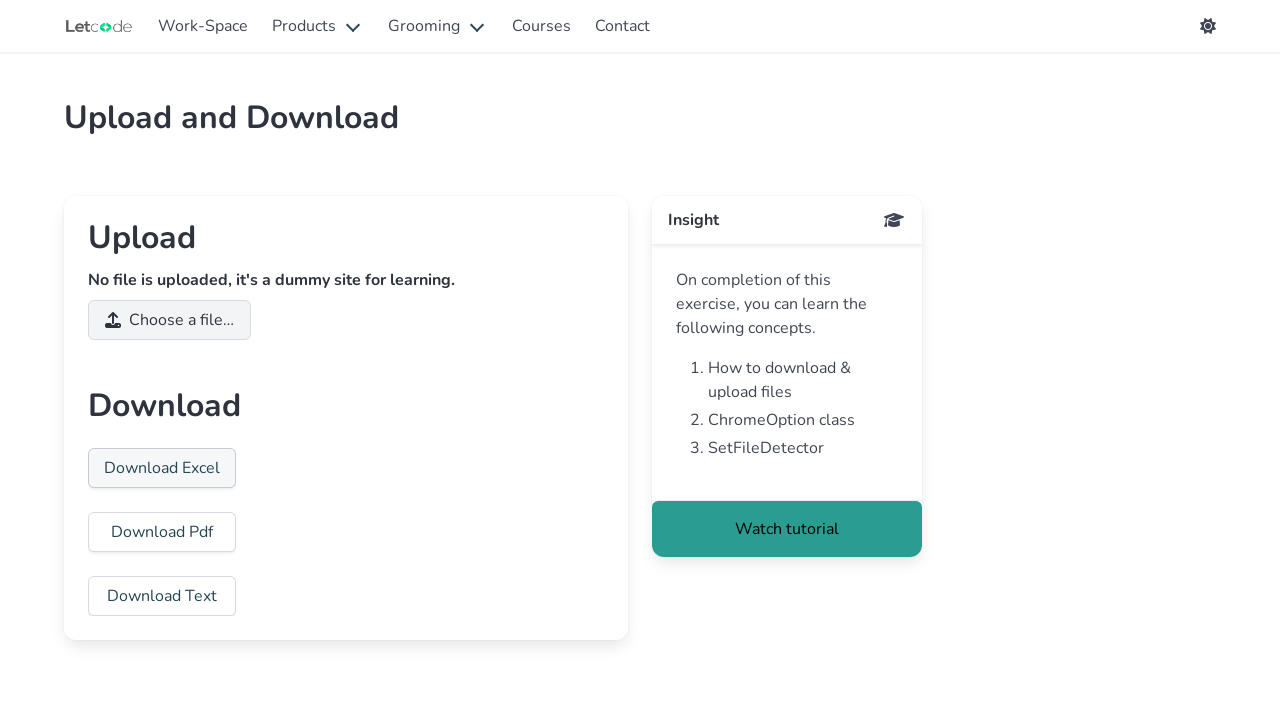

Download object retrieved successfully
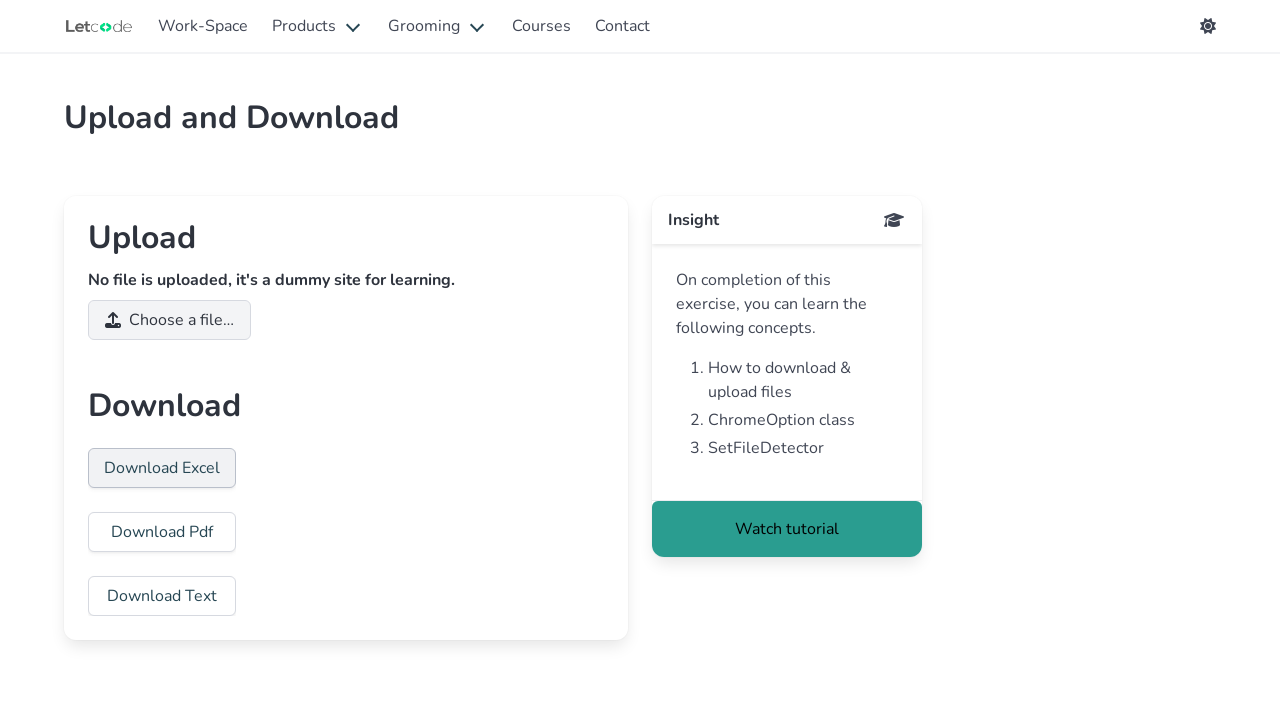

Verified download has a suggested filename - download started successfully
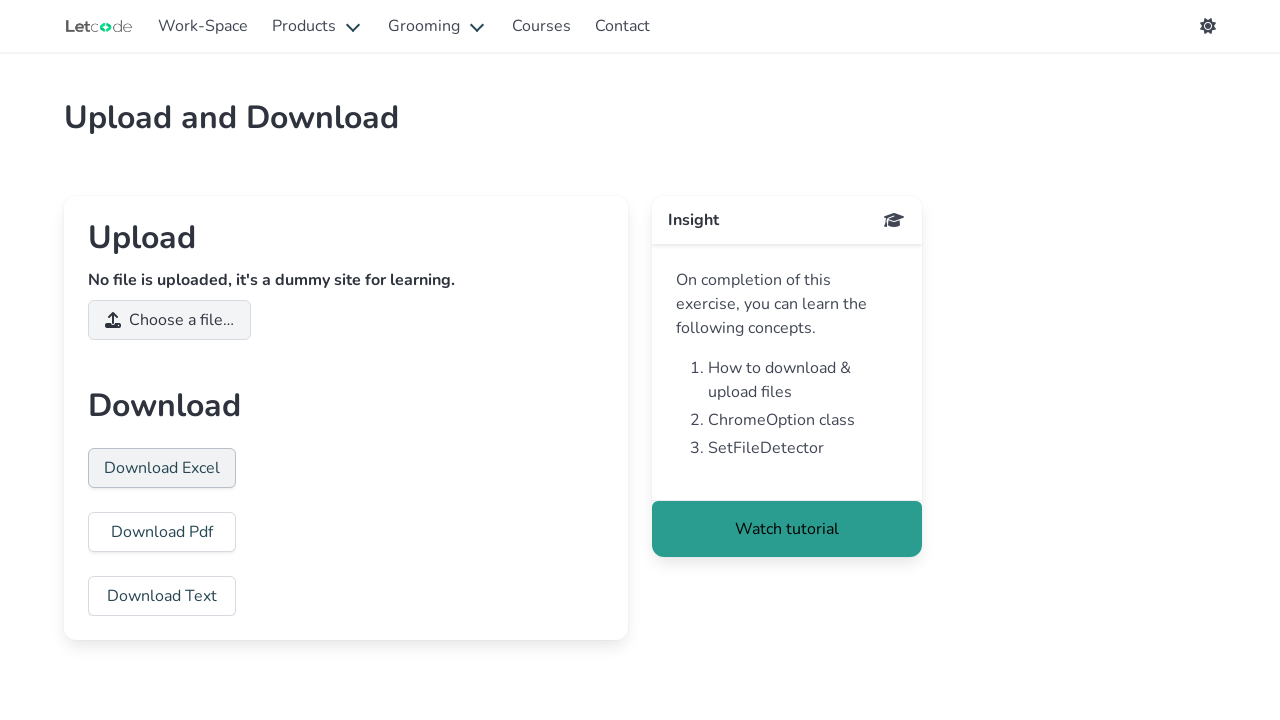

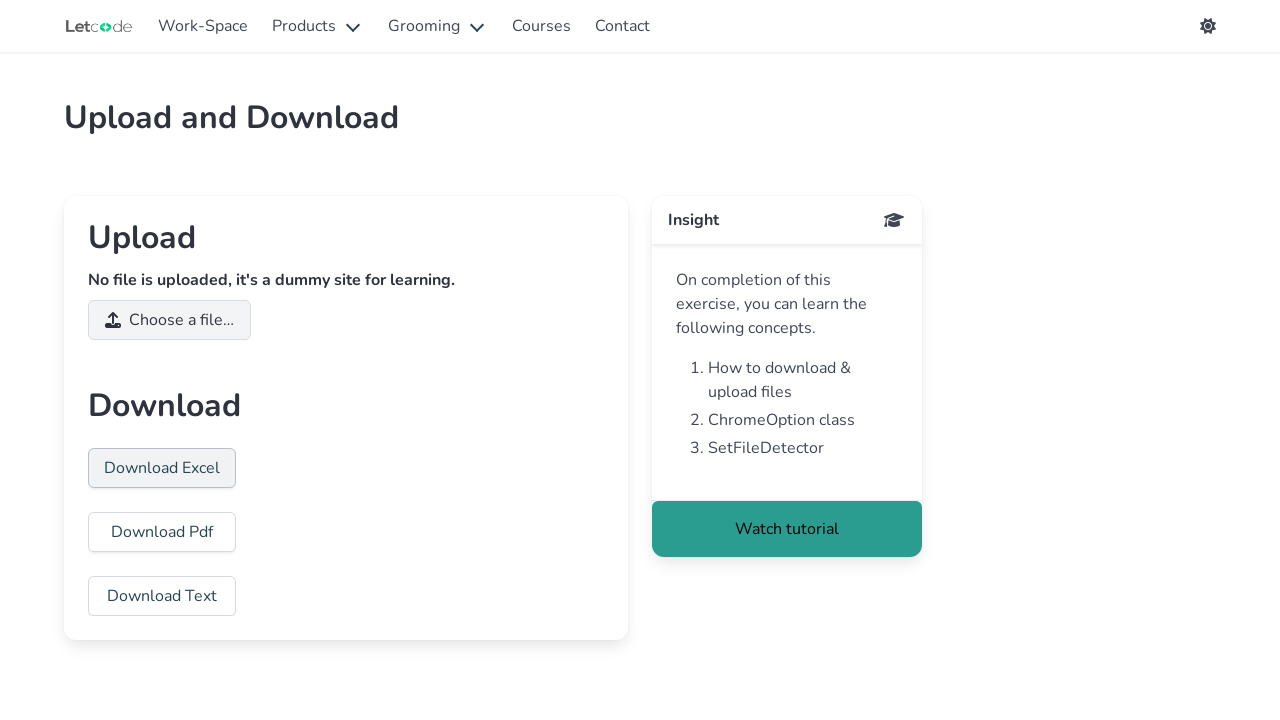